Tests multi-select functionality on a W3Schools demo page by selecting multiple options while holding Control key

Starting URL: http://www.w3schools.com/tags/tryit.asp?filename=tryhtml_select_multiple

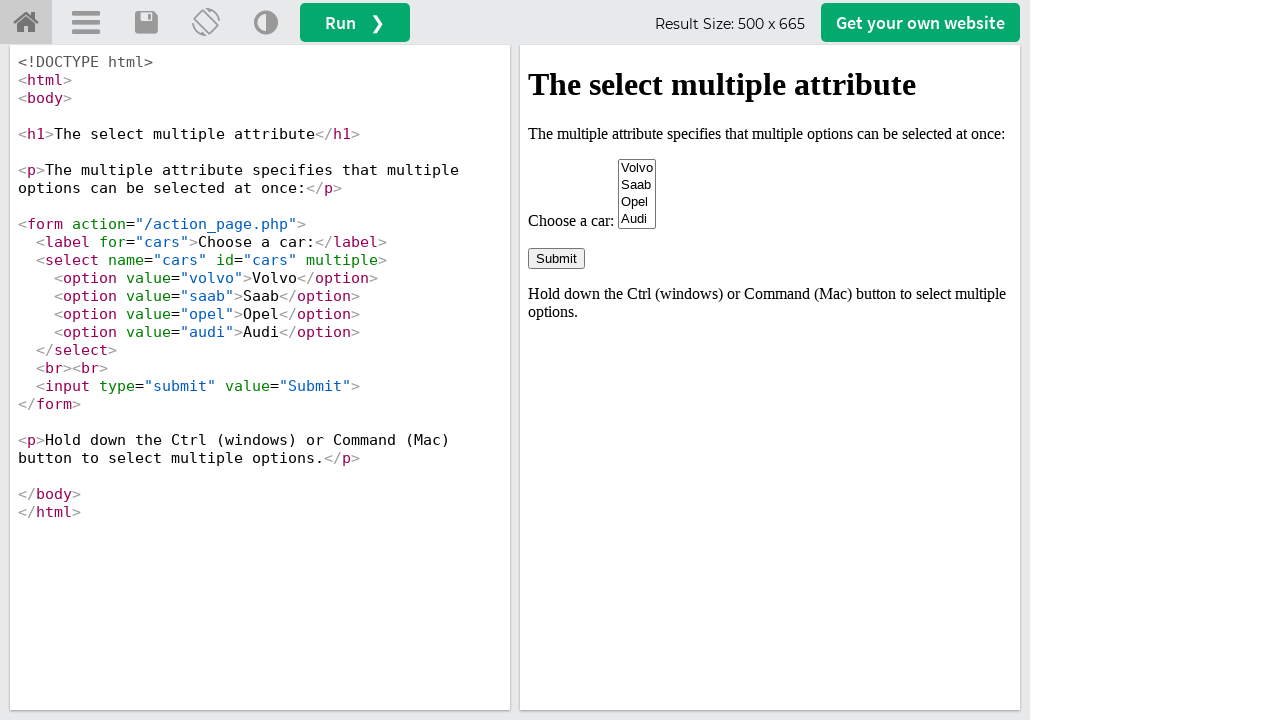

Located the iframe containing the demo
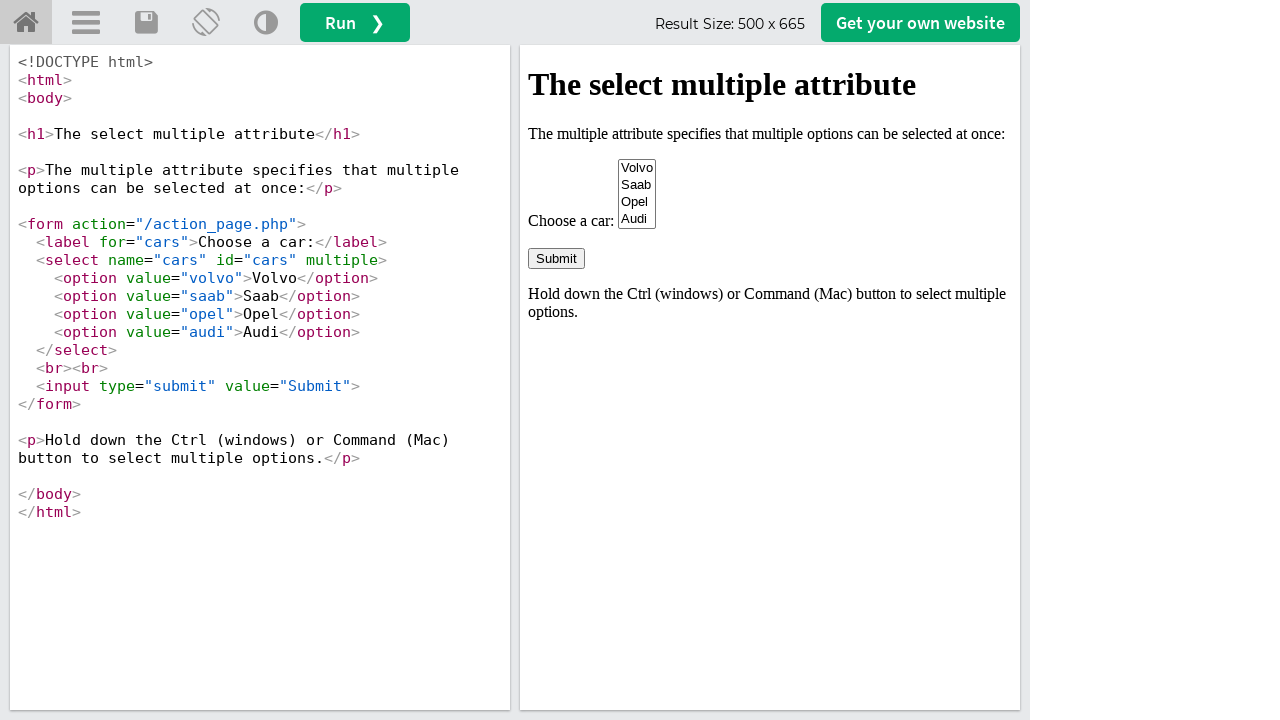

Located the multi-select element with name 'cars'
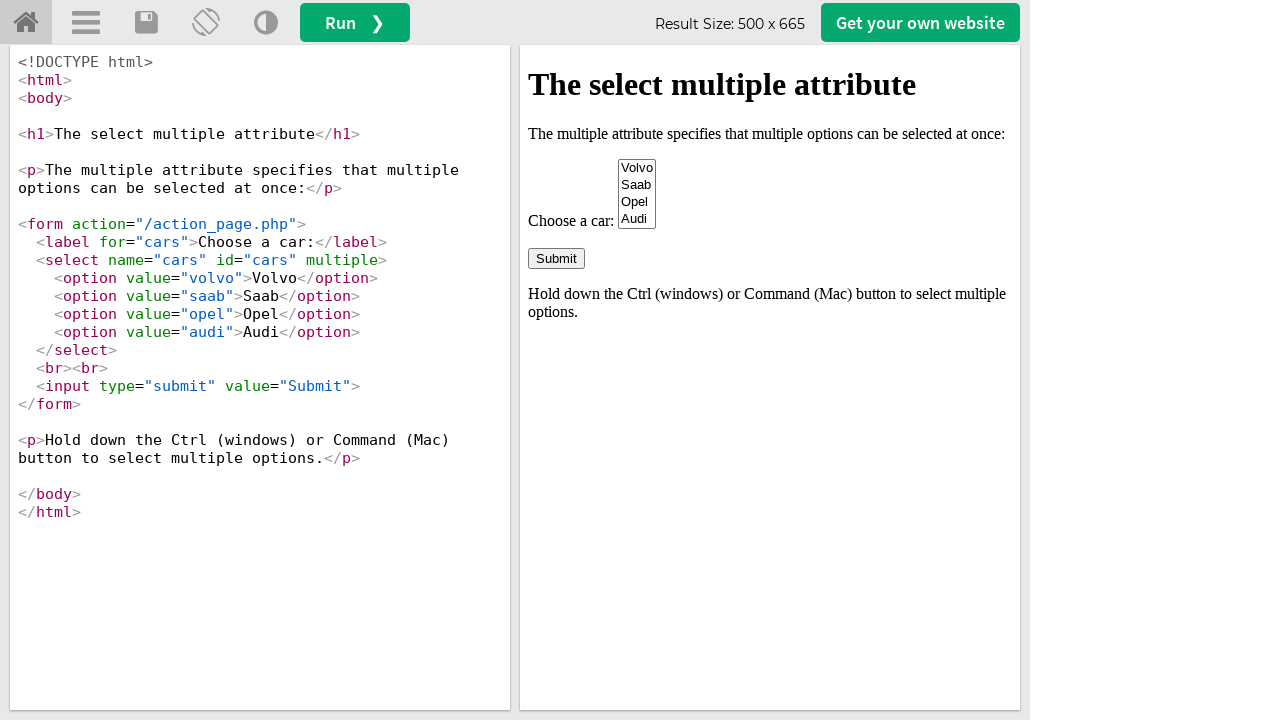

Located the first option in the select element
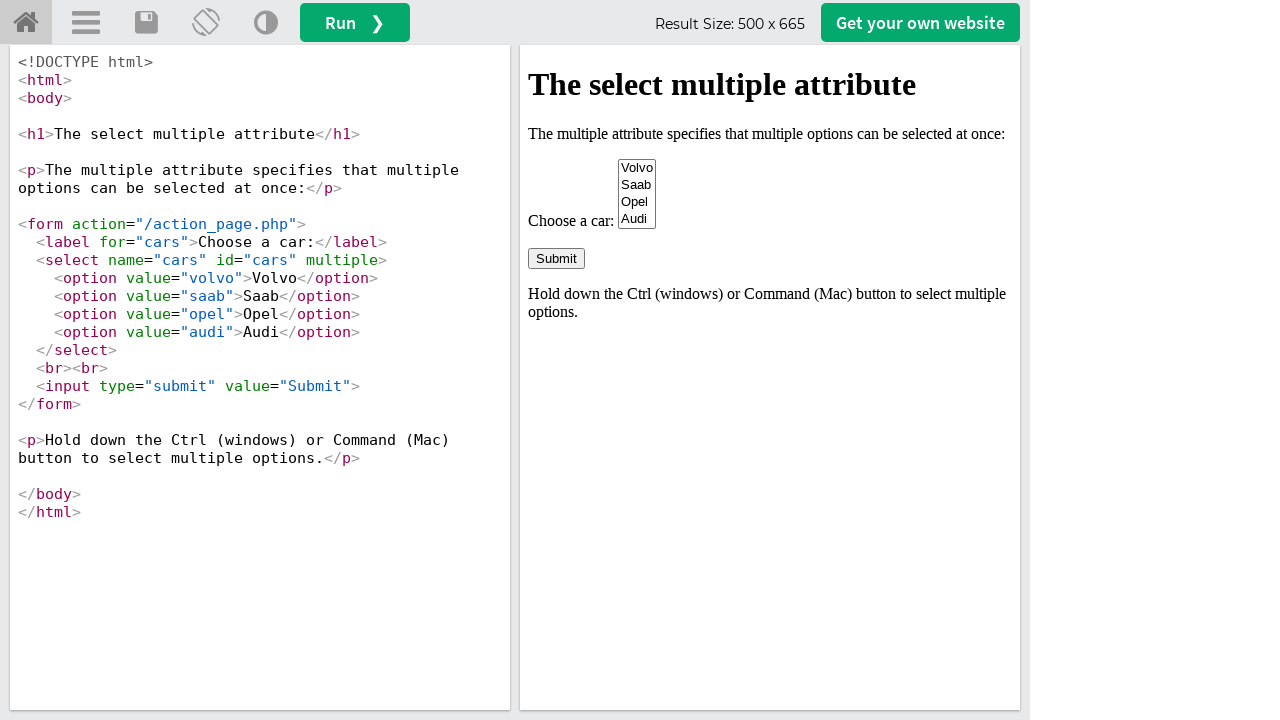

Located the third option in the select element
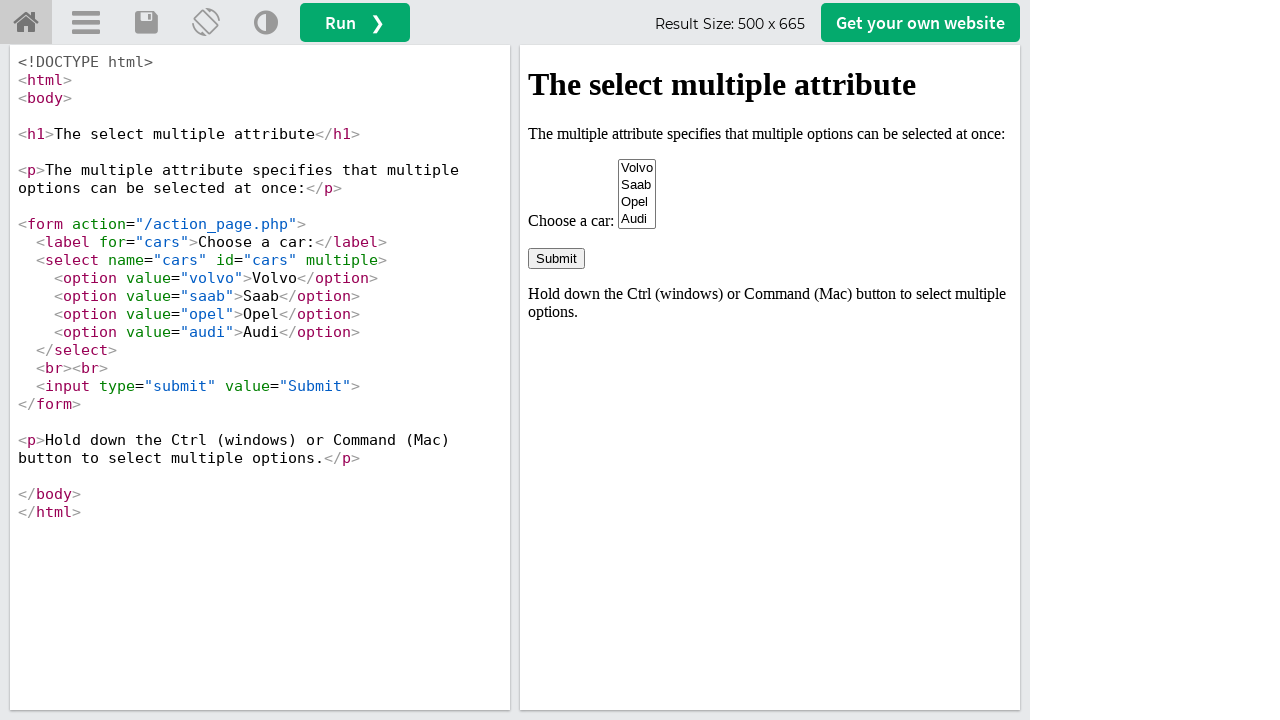

Clicked the first option at (637, 168) on #iframeResult >> nth=0 >> internal:control=enter-frame >> select[name='cars'] >>
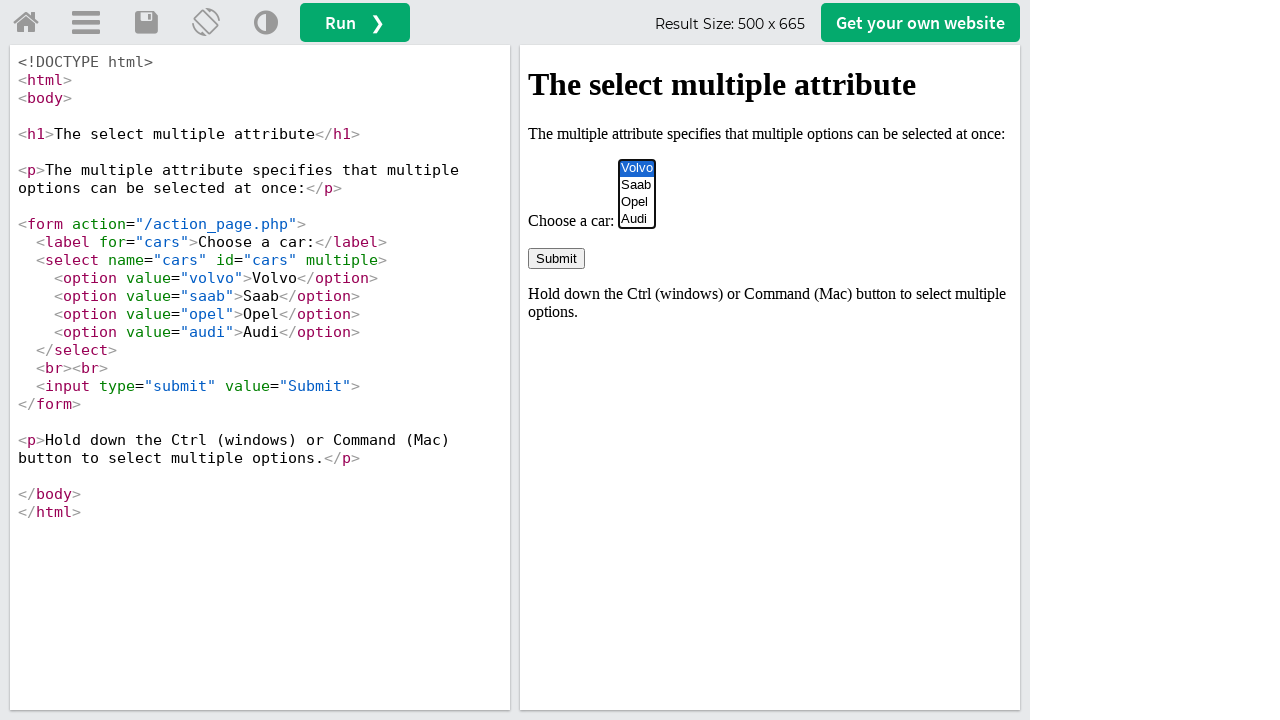

Pressed down Control key to enable multi-select mode
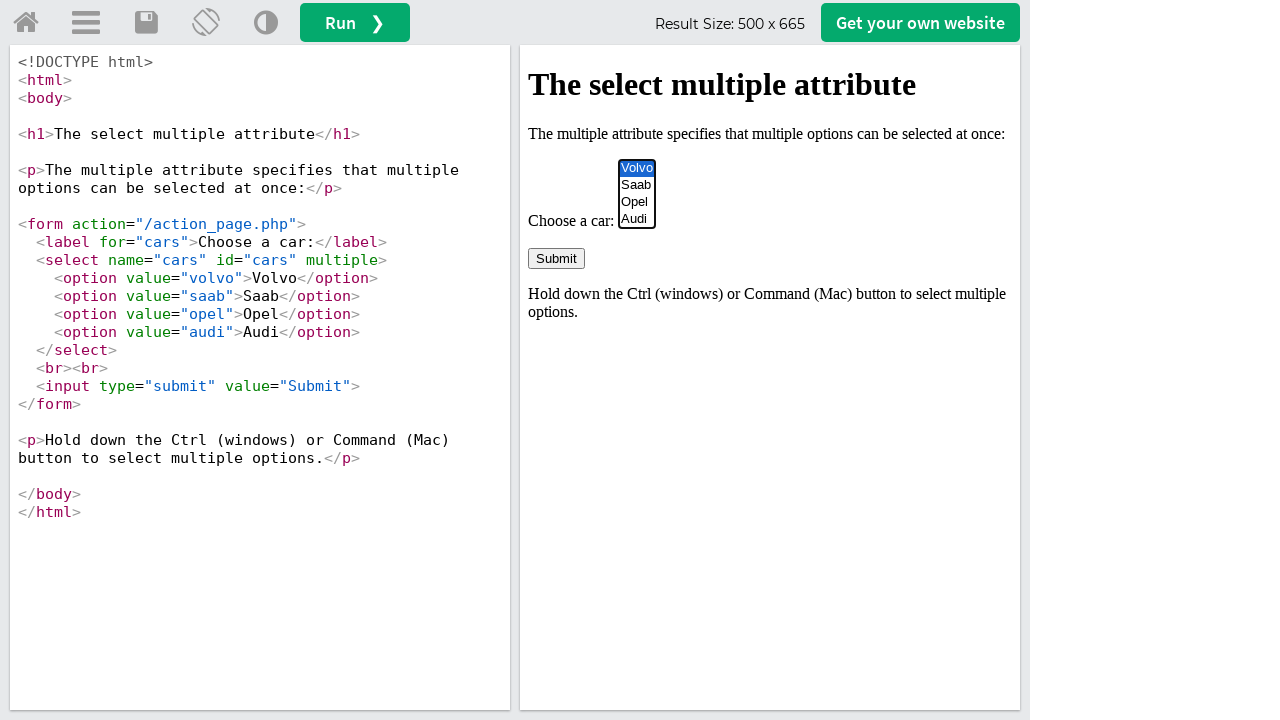

Clicked the third option while Control key is held at (637, 202) on #iframeResult >> nth=0 >> internal:control=enter-frame >> select[name='cars'] >>
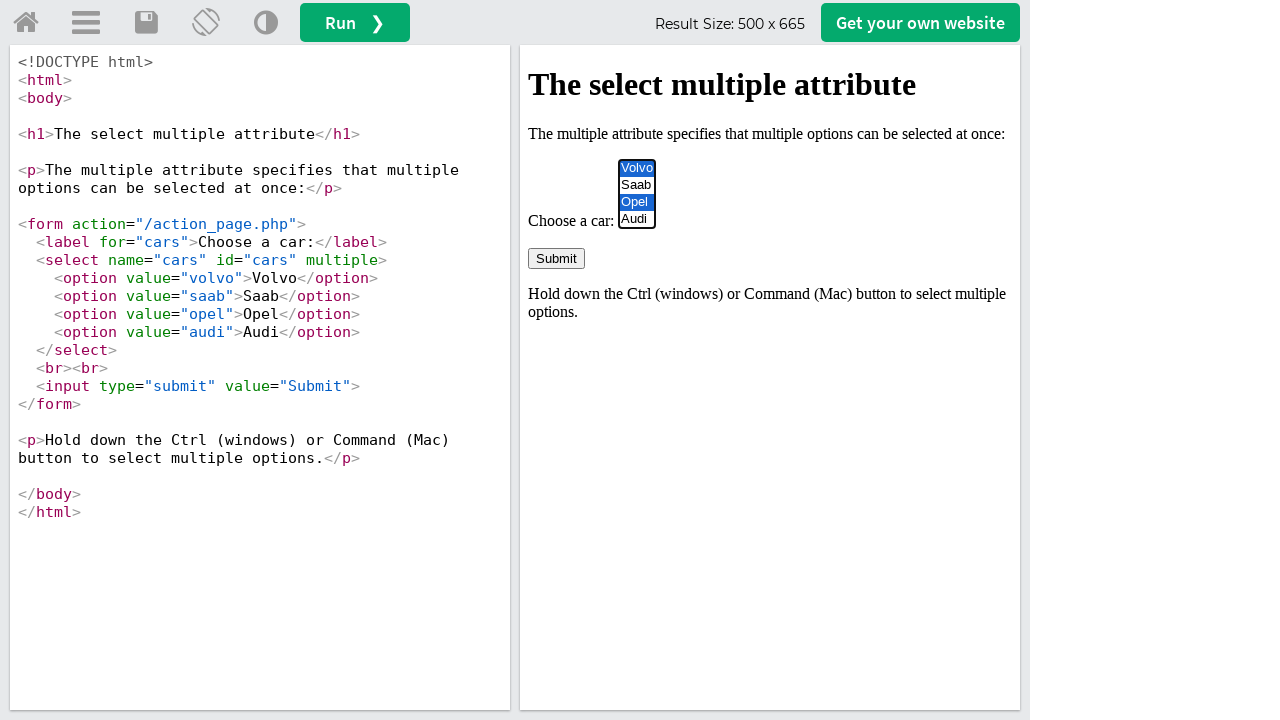

Released Control key
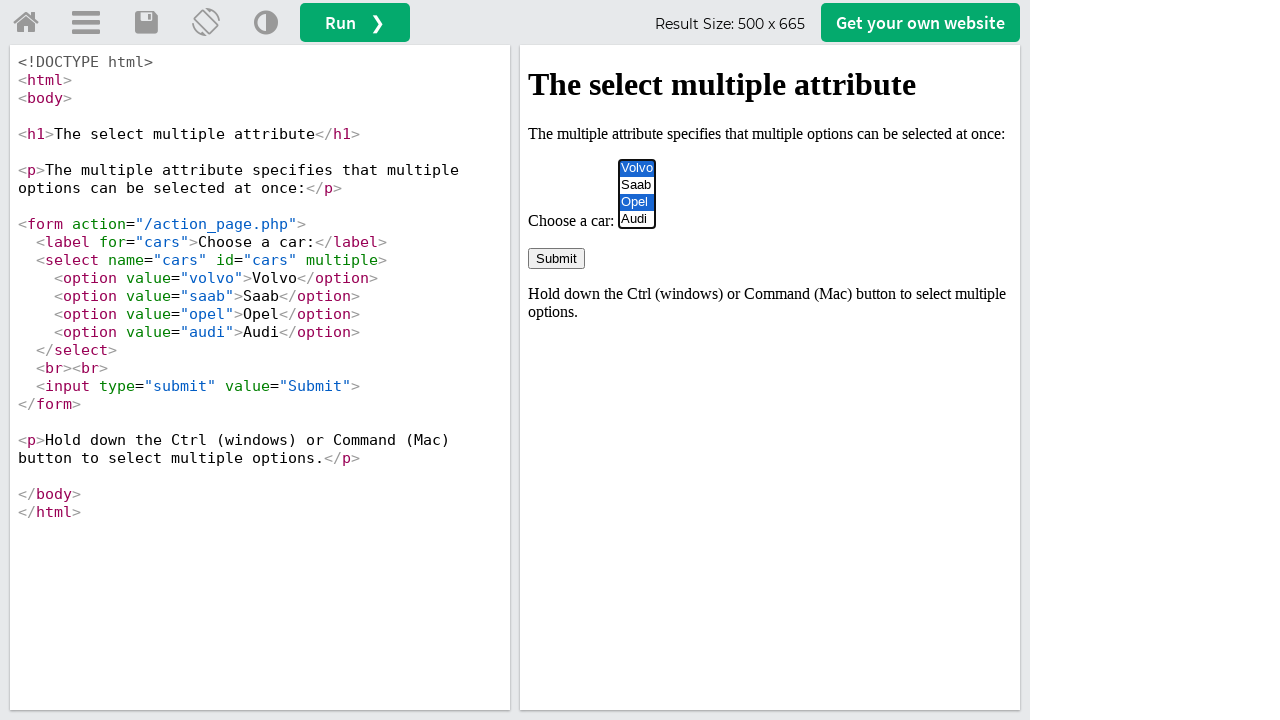

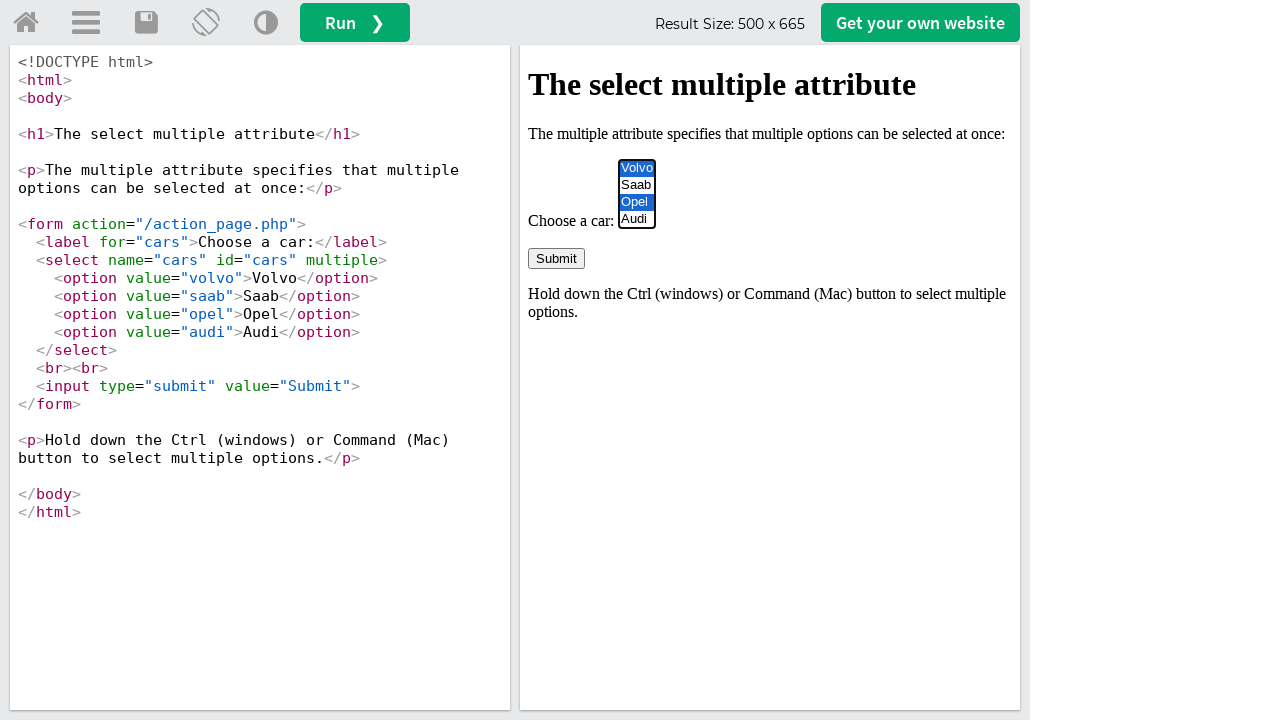